Tests double-click functionality by navigating to the Buttons page and performing a double-click on a button, then verifying the success message appears.

Starting URL: https://demoqa.com/

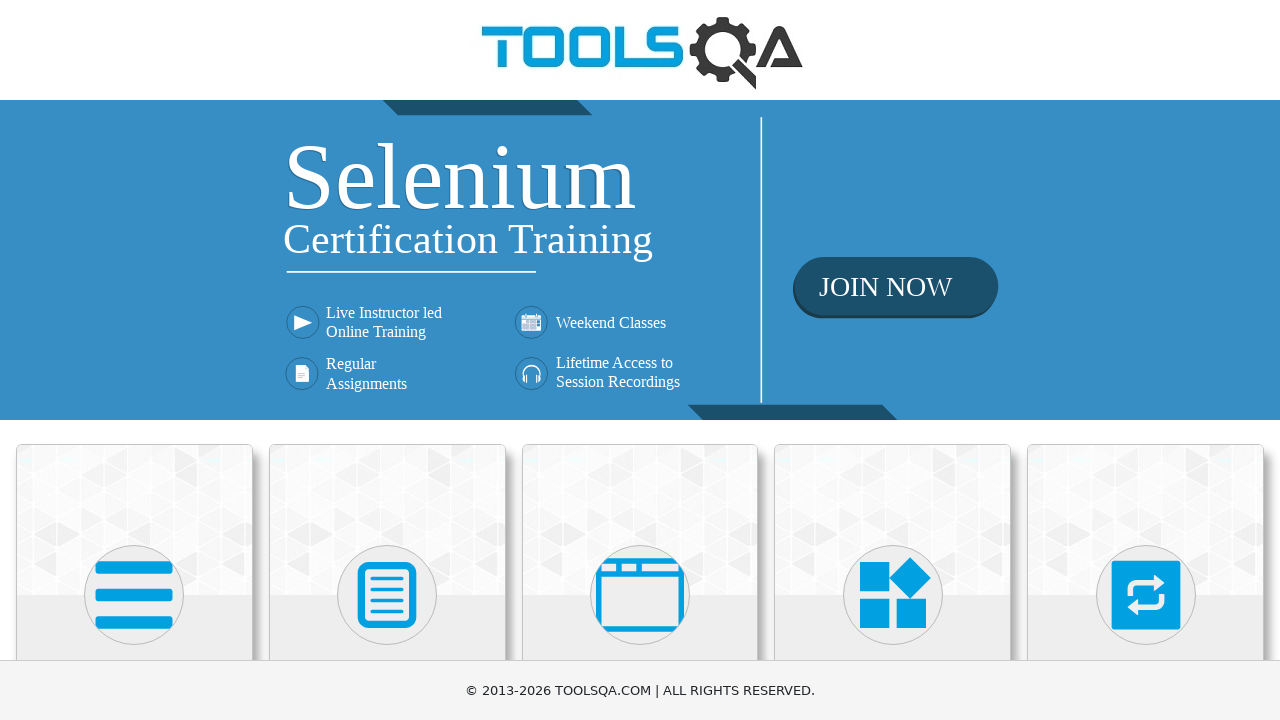

Clicked on Elements card at (134, 360) on xpath=//h5[text()='Elements']
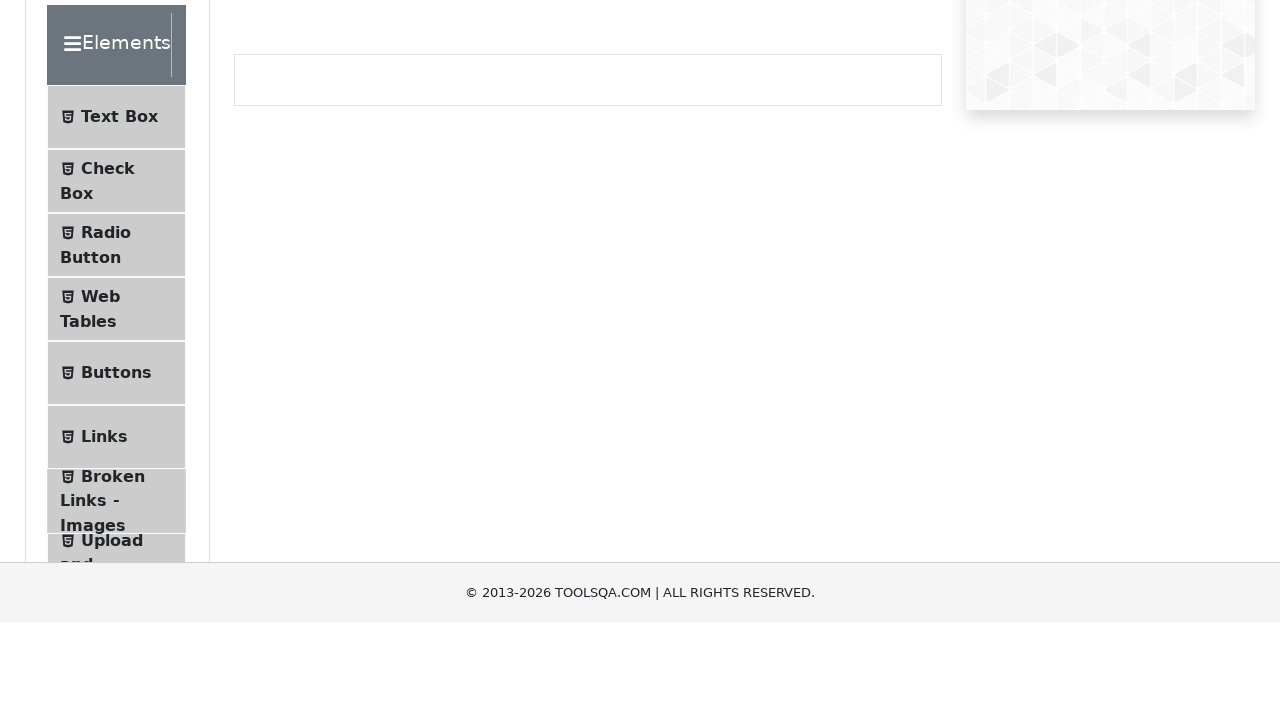

Clicked on Buttons menu item to navigate to Buttons page at (116, 517) on xpath=//span[@class='text' and text()='Buttons']
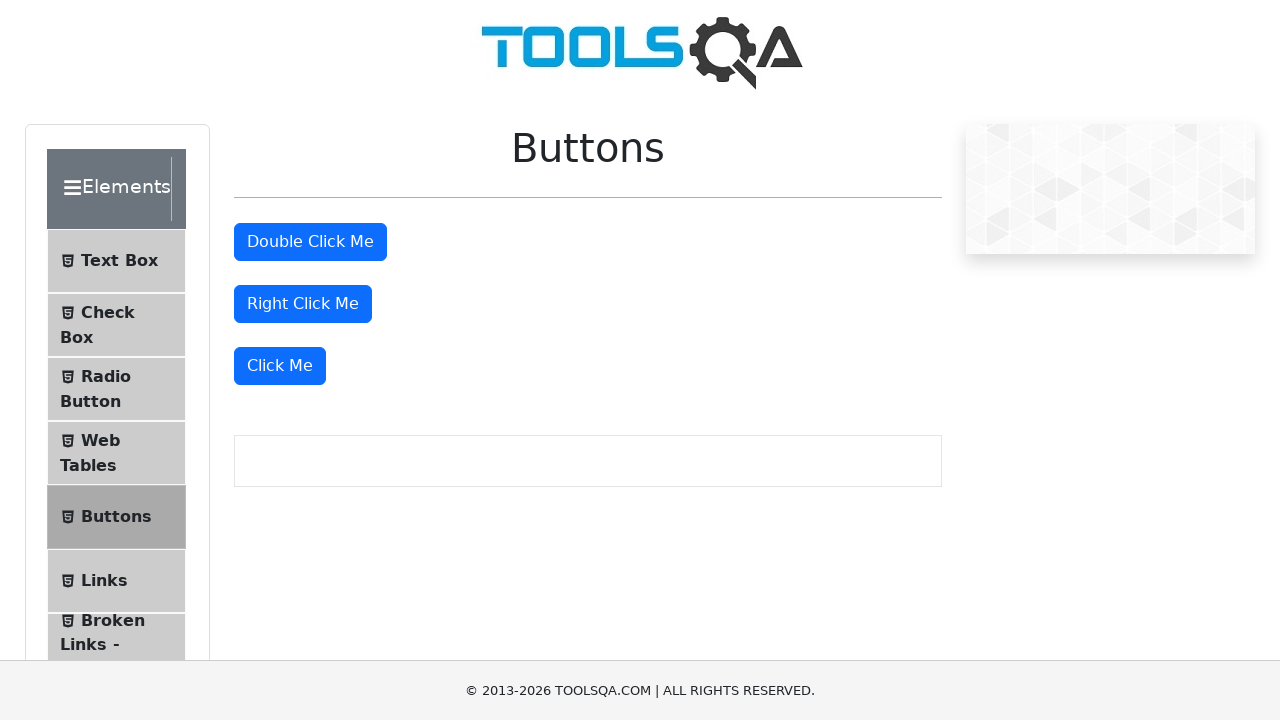

Performed double-click on the button at (310, 242) on #doubleClickBtn
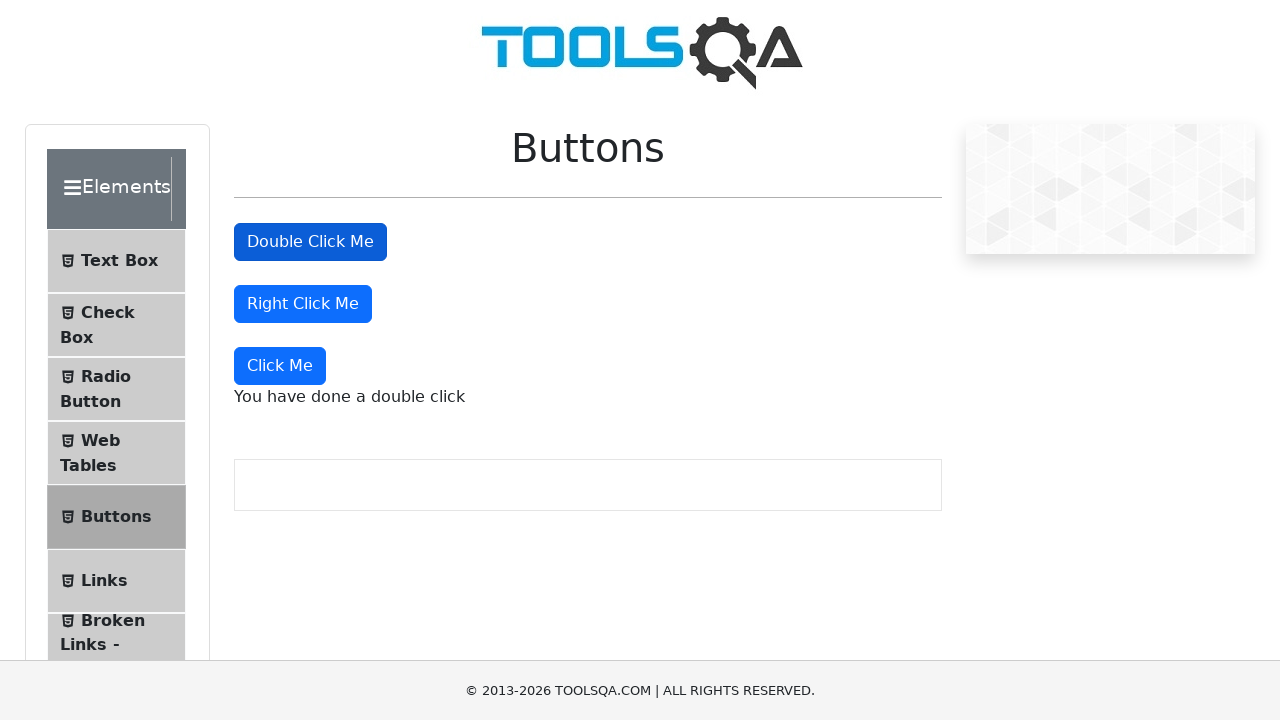

Waited for double-click success message to appear
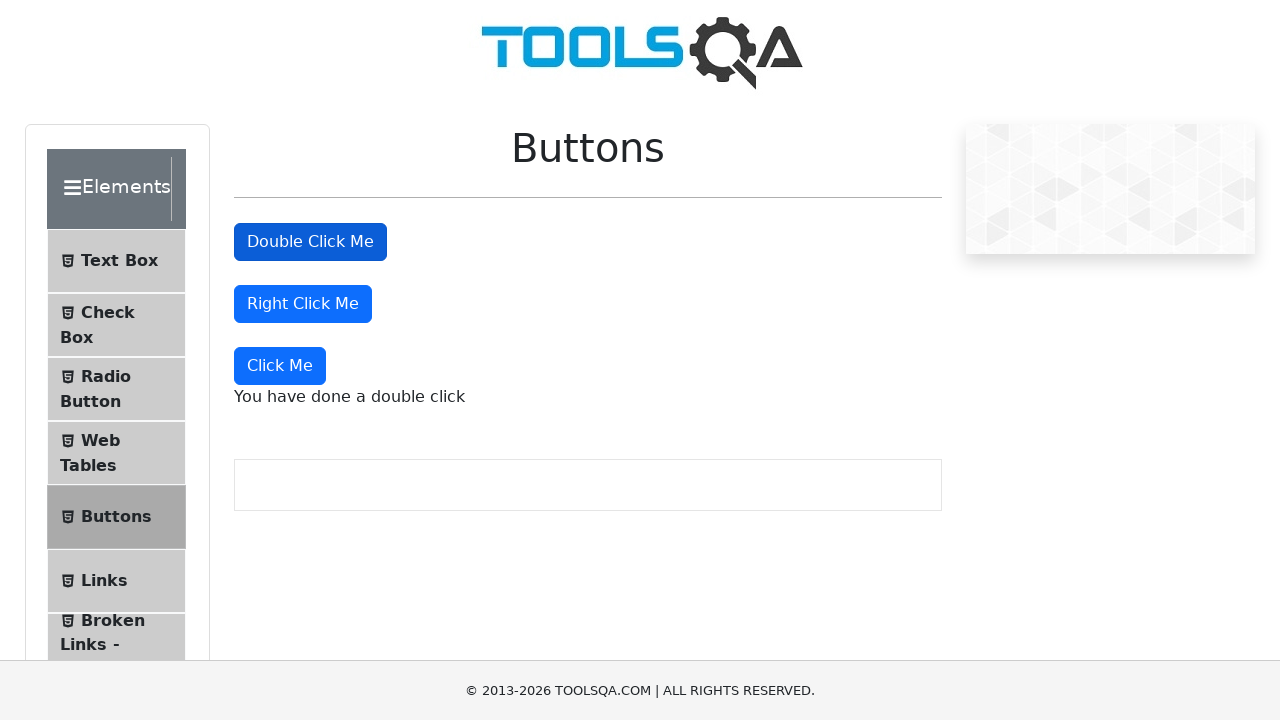

Verified success message displays 'You have done a double click'
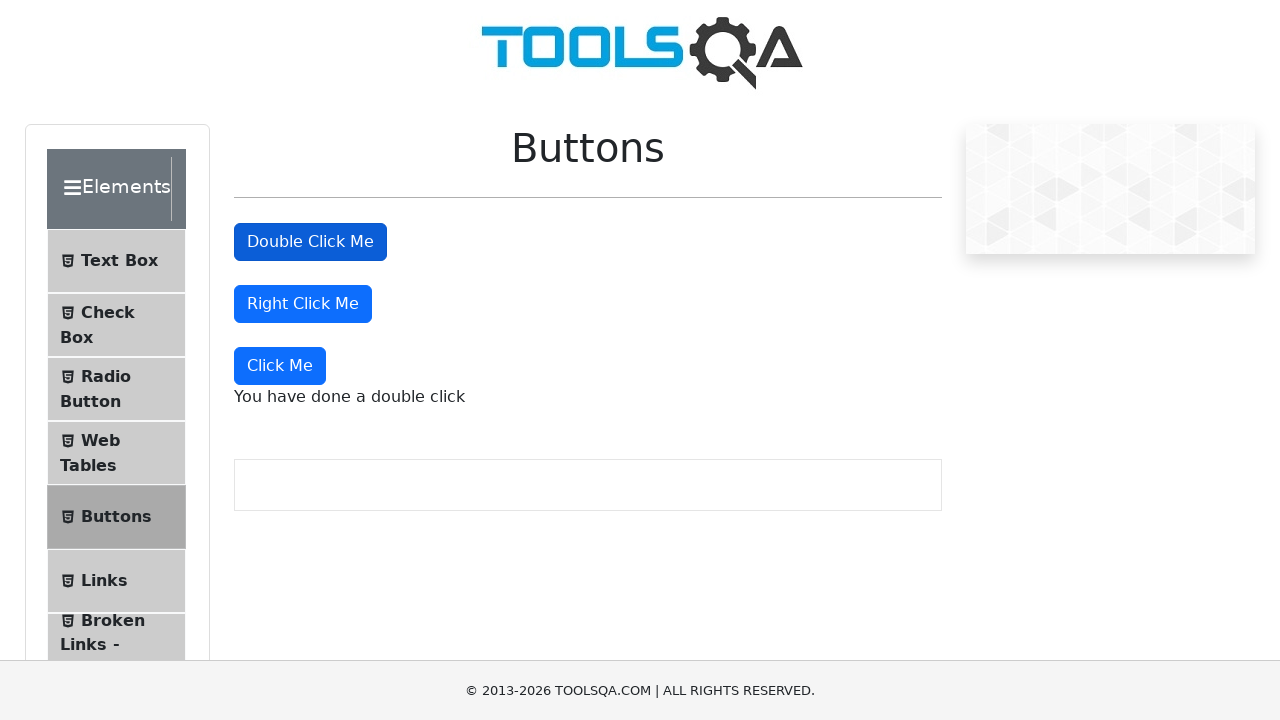

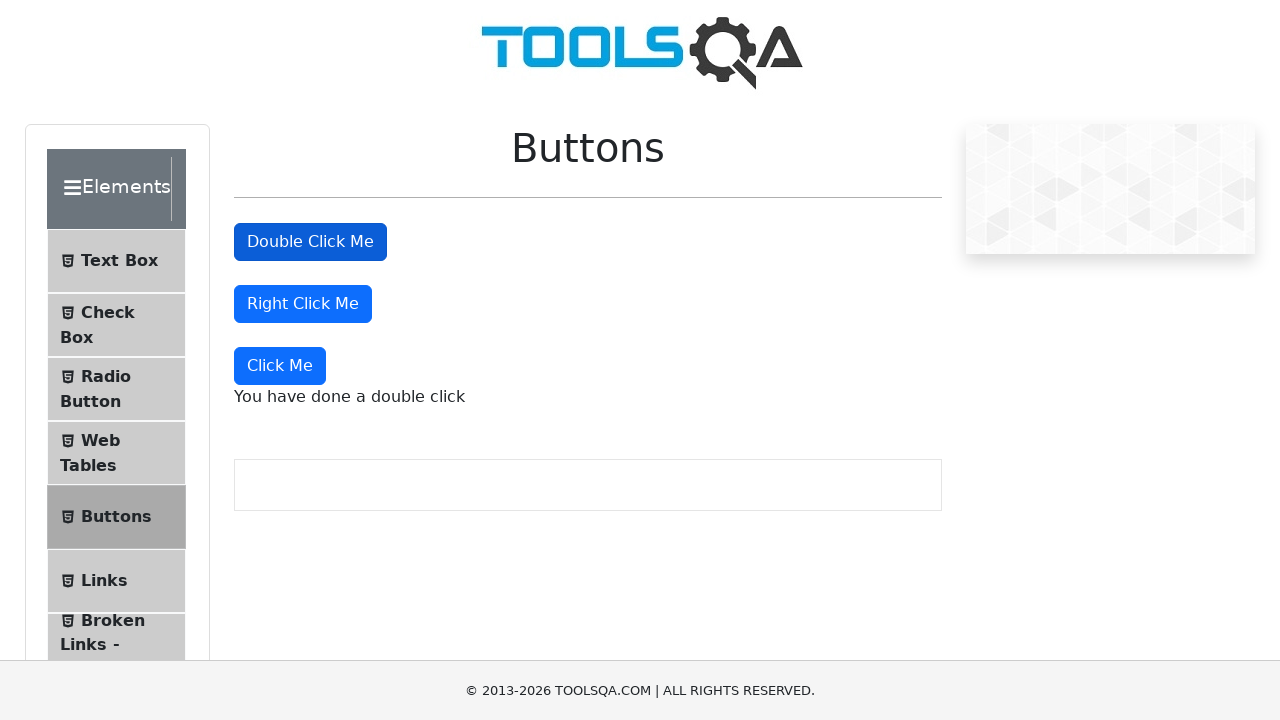